Tests auto-suggestion functionality by typing in the 'From' field and selecting the first suggestion using keyboard Enter key

Starting URL: https://www.apsrtconline.in/oprs-web

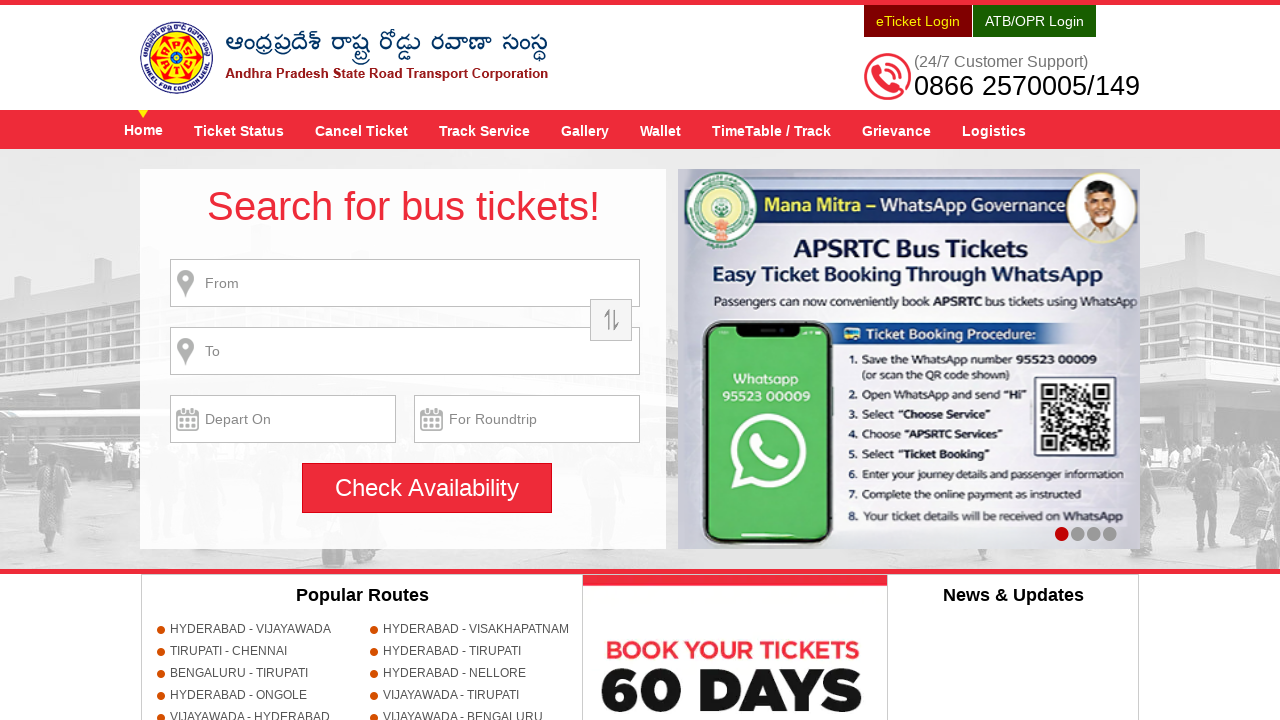

Filled 'From' field with 'Hyderabad' on #fromPlaceName
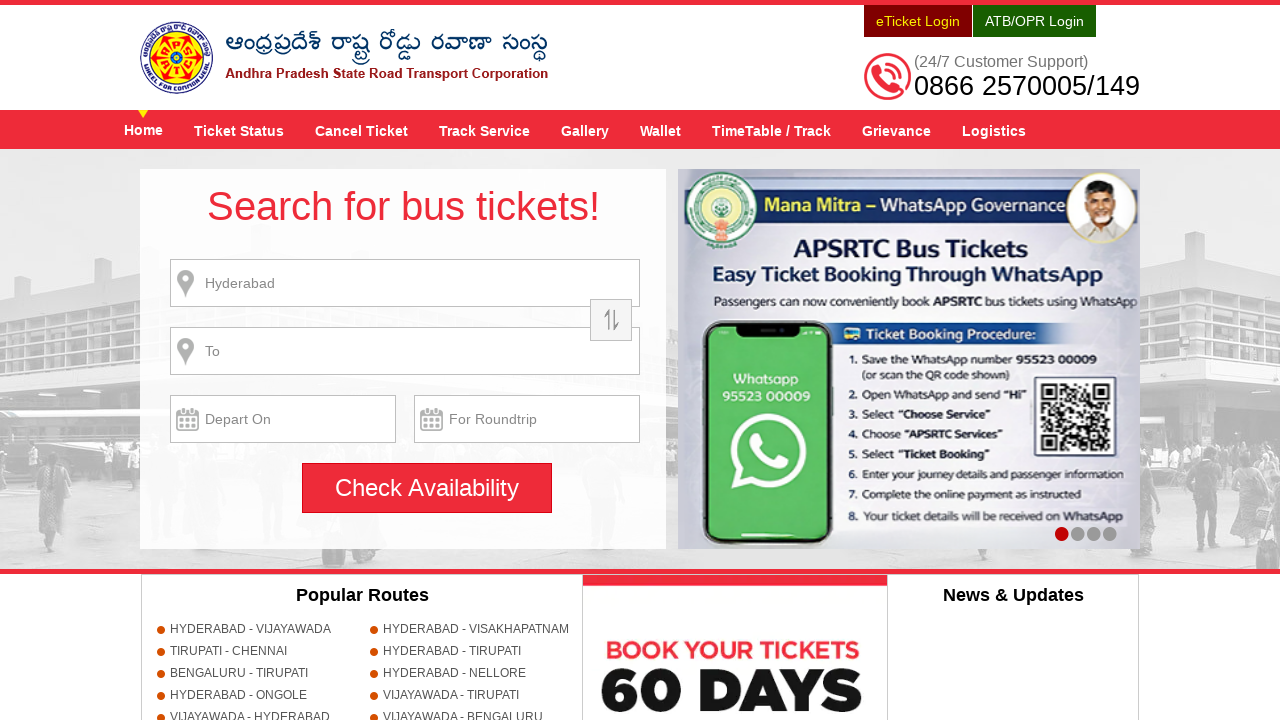

Waited 3 seconds for auto-suggestions to appear
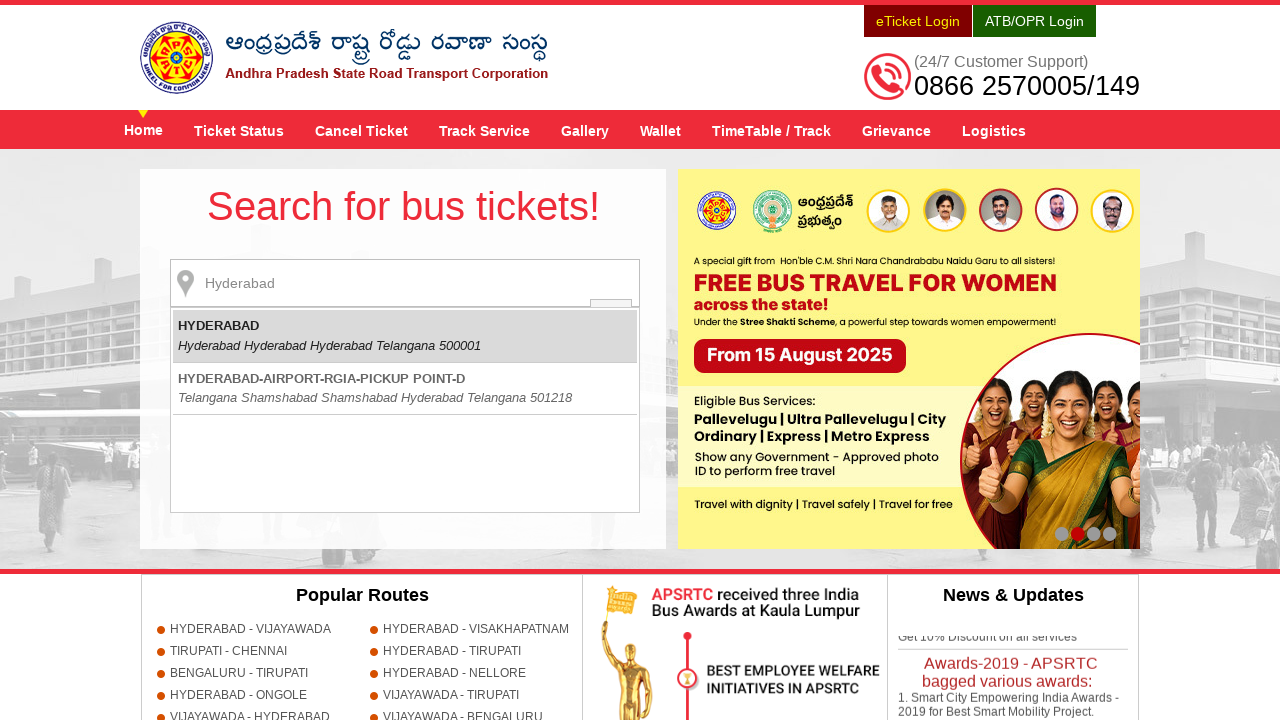

Pressed Enter key to select first auto-suggestion from 'From' field on #fromPlaceName
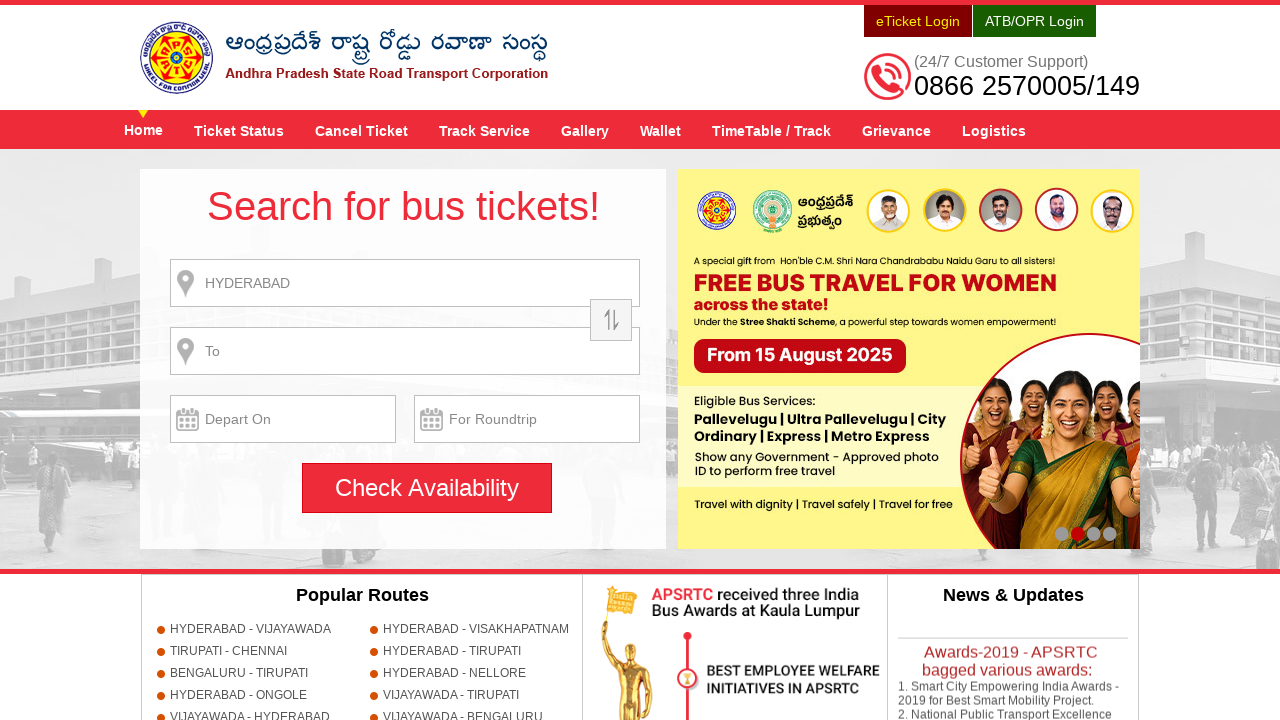

Waited 3 seconds to observe the result after selecting suggestion
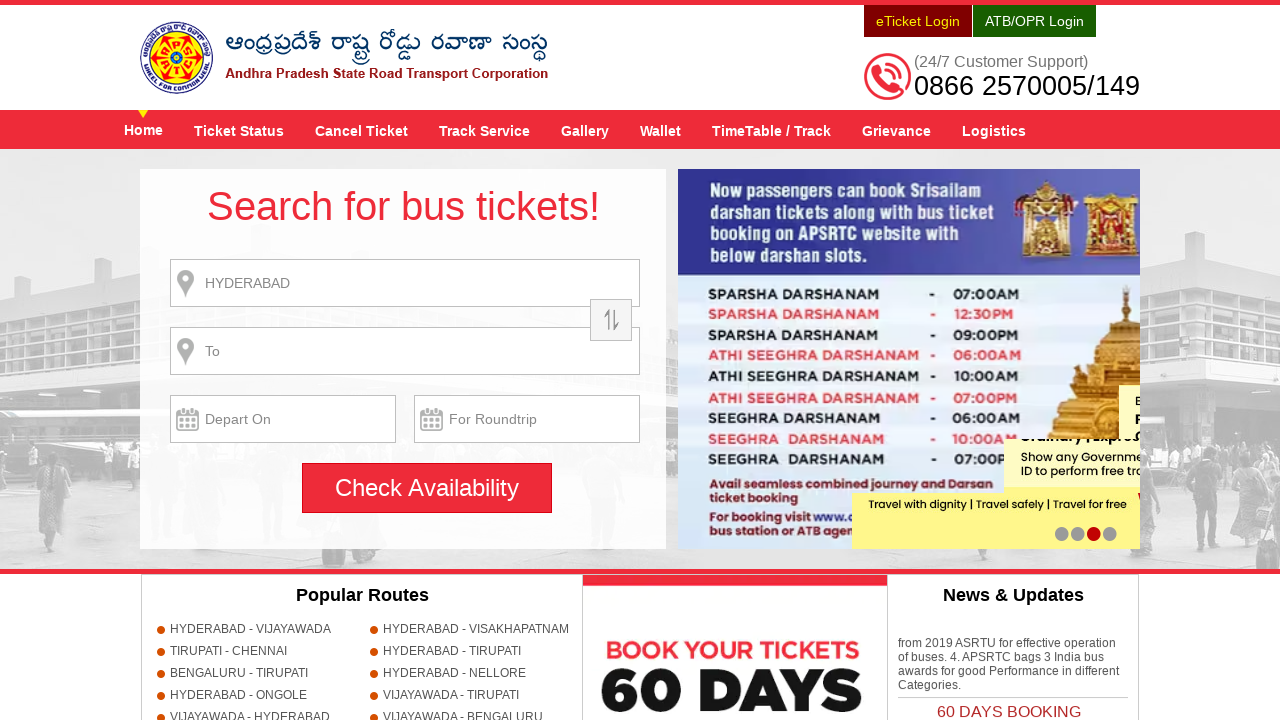

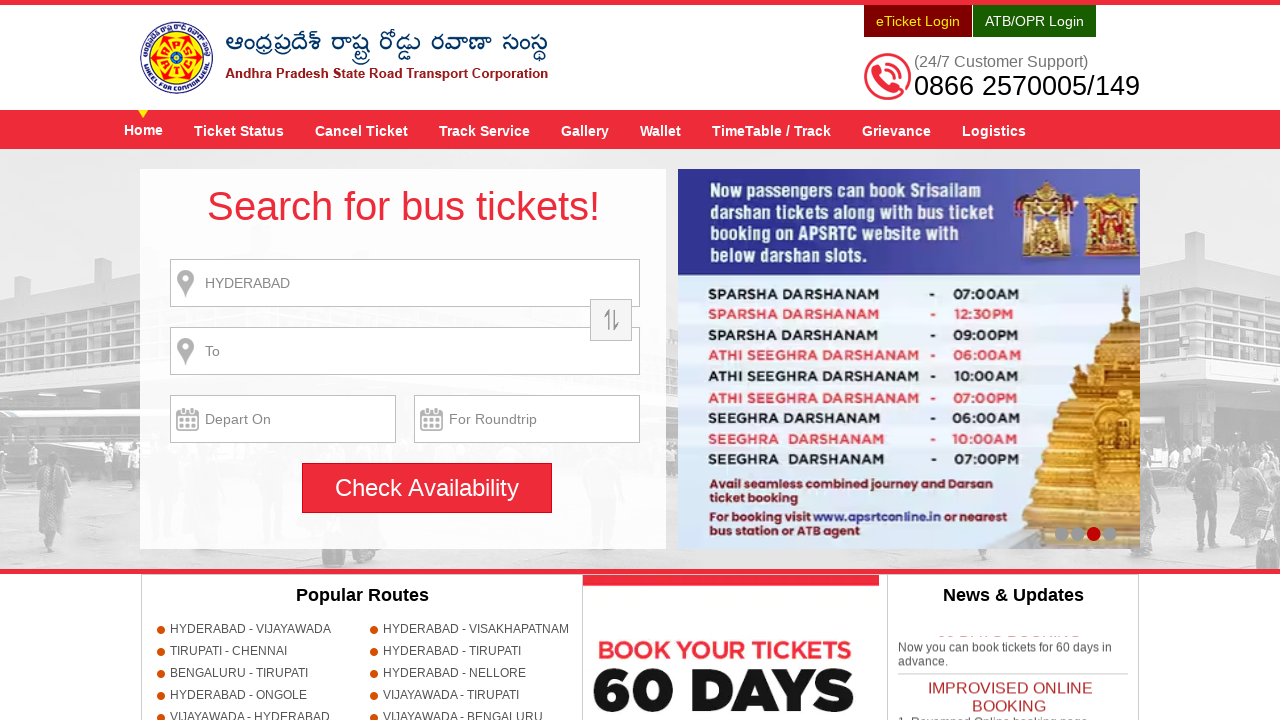